Tests mouse hover functionality by hovering over Products menu and clicking on Automated Website Testing link

Starting URL: https://testsigma.com/automated-api-testing

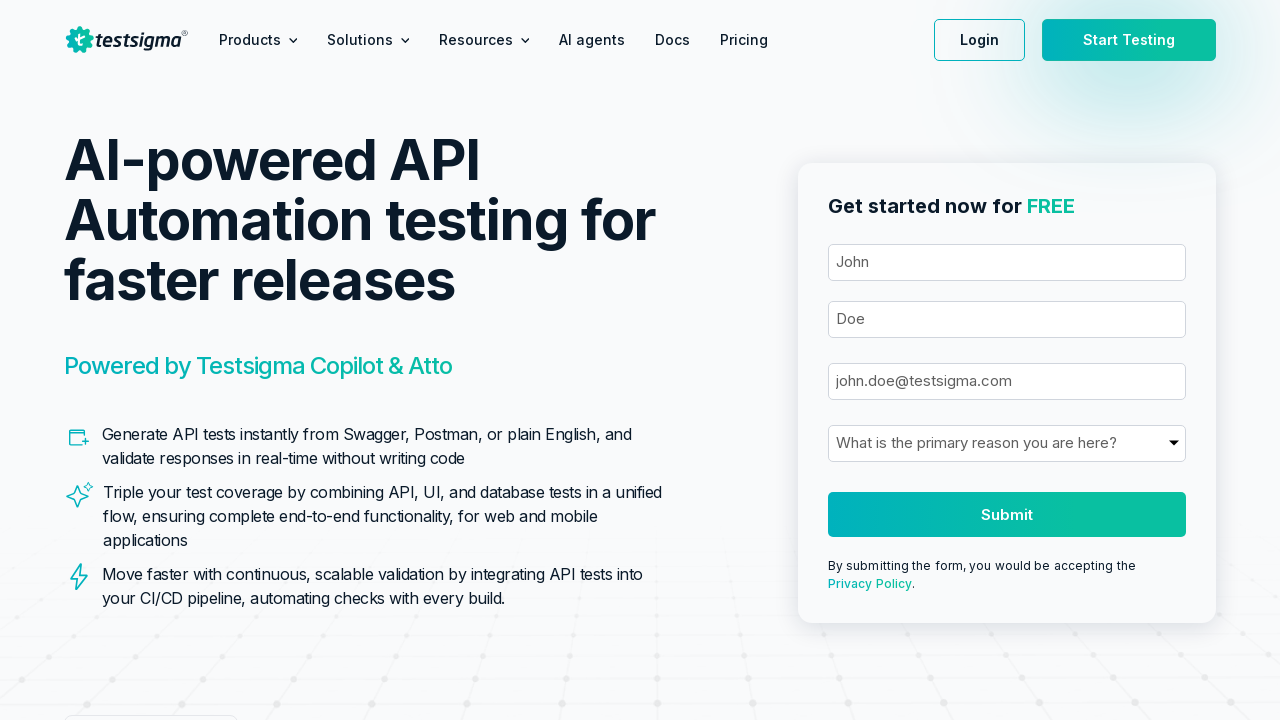

Located Products menu element
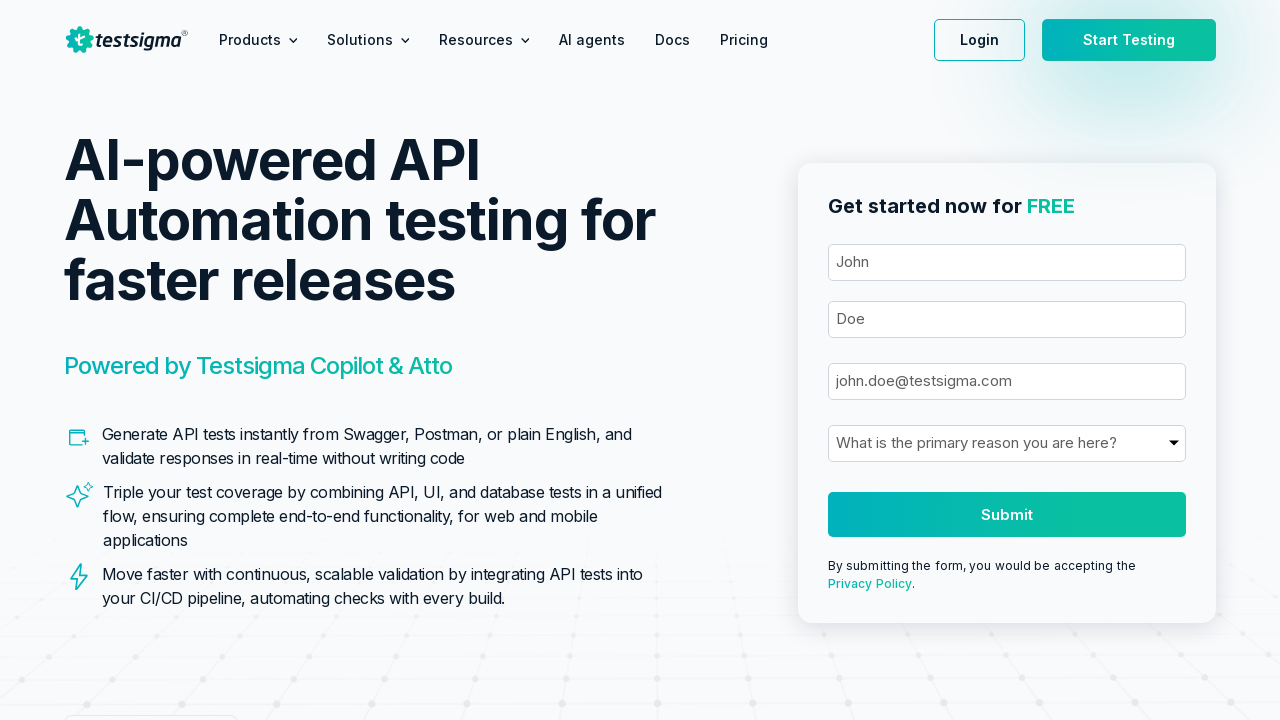

Hovered over Products menu to reveal dropdown at (250, 40) on xpath=//p[normalize-space()='Products']
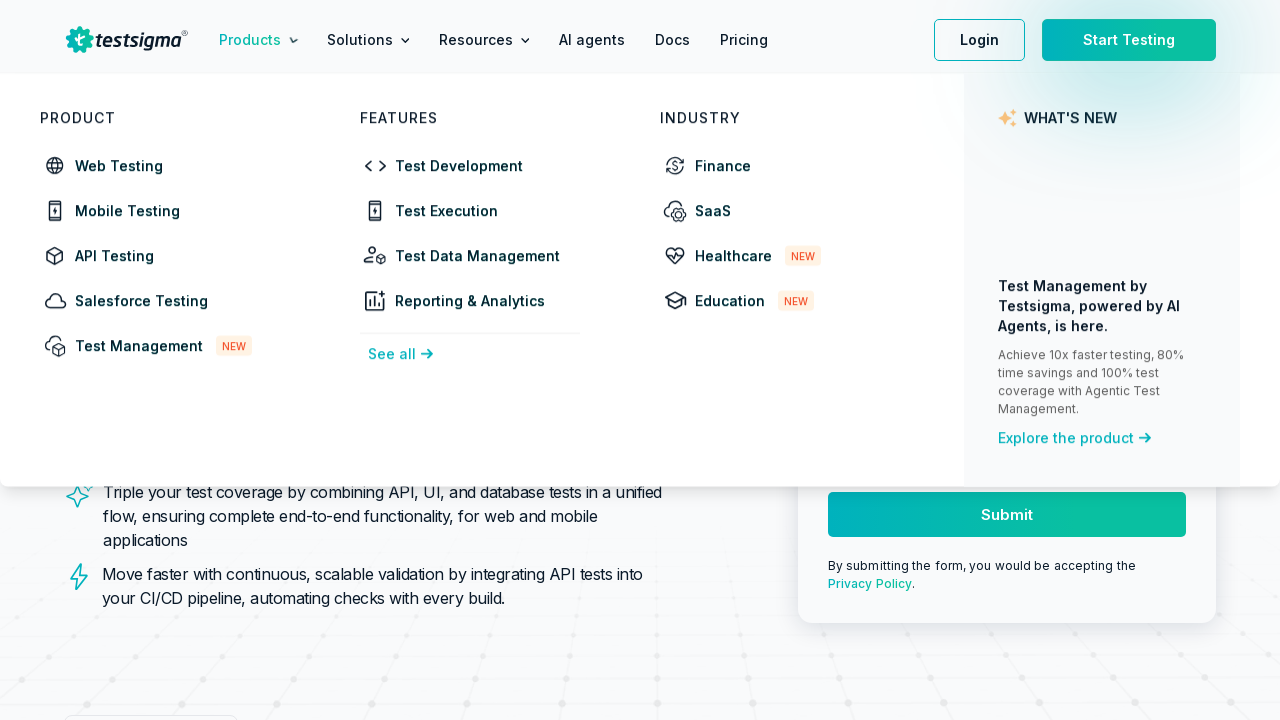

Clicked on Automated Website Testing link at (412, 710) on xpath=//a[normalize-space()='Automated Website Testing']
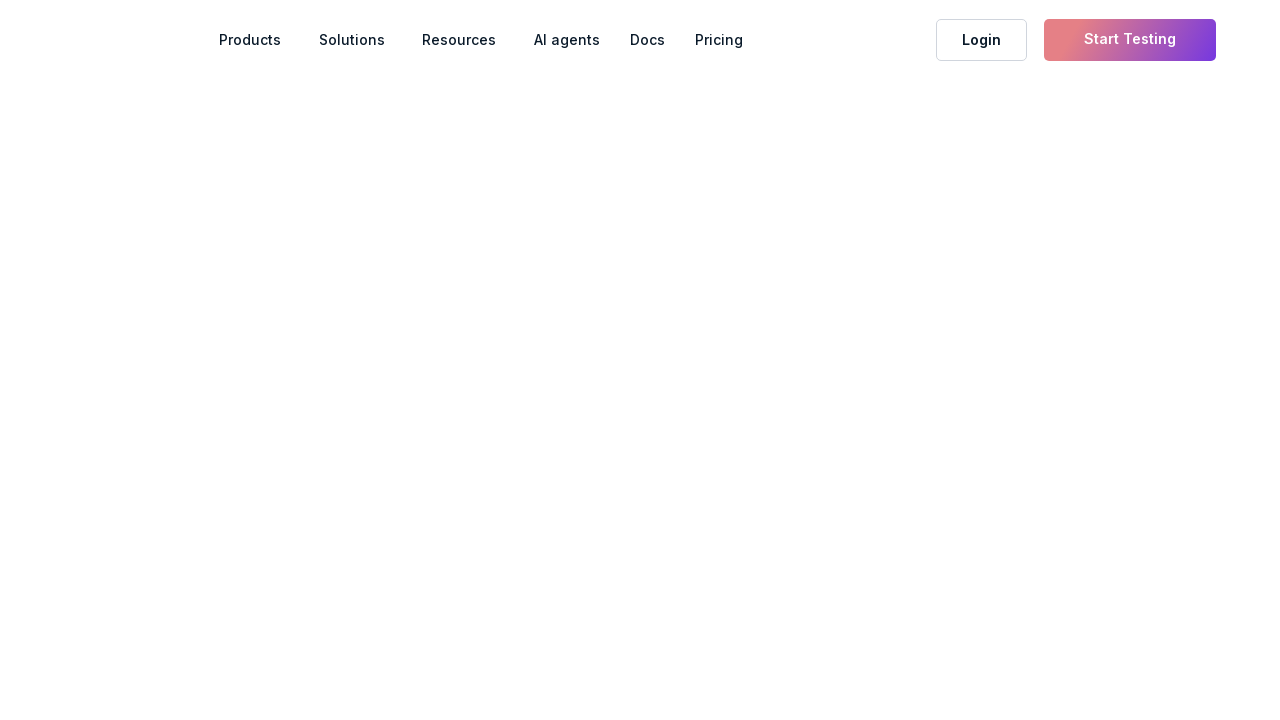

Navigation completed and page fully loaded
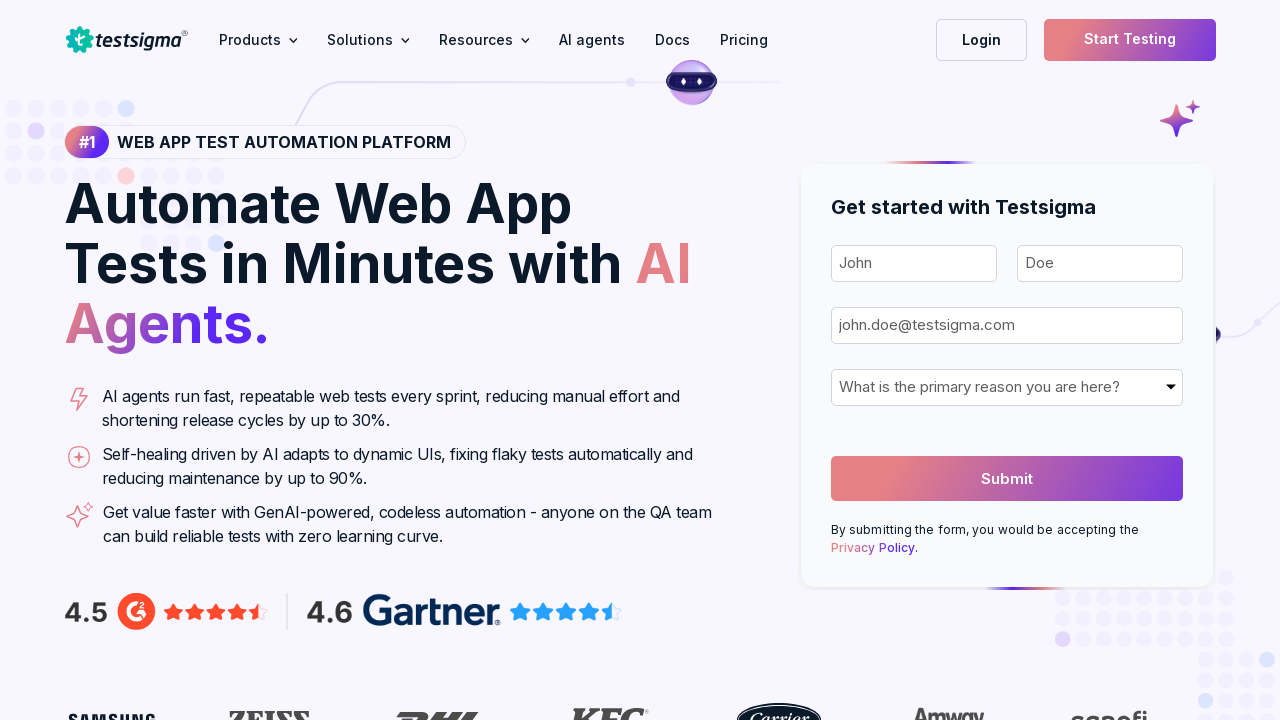

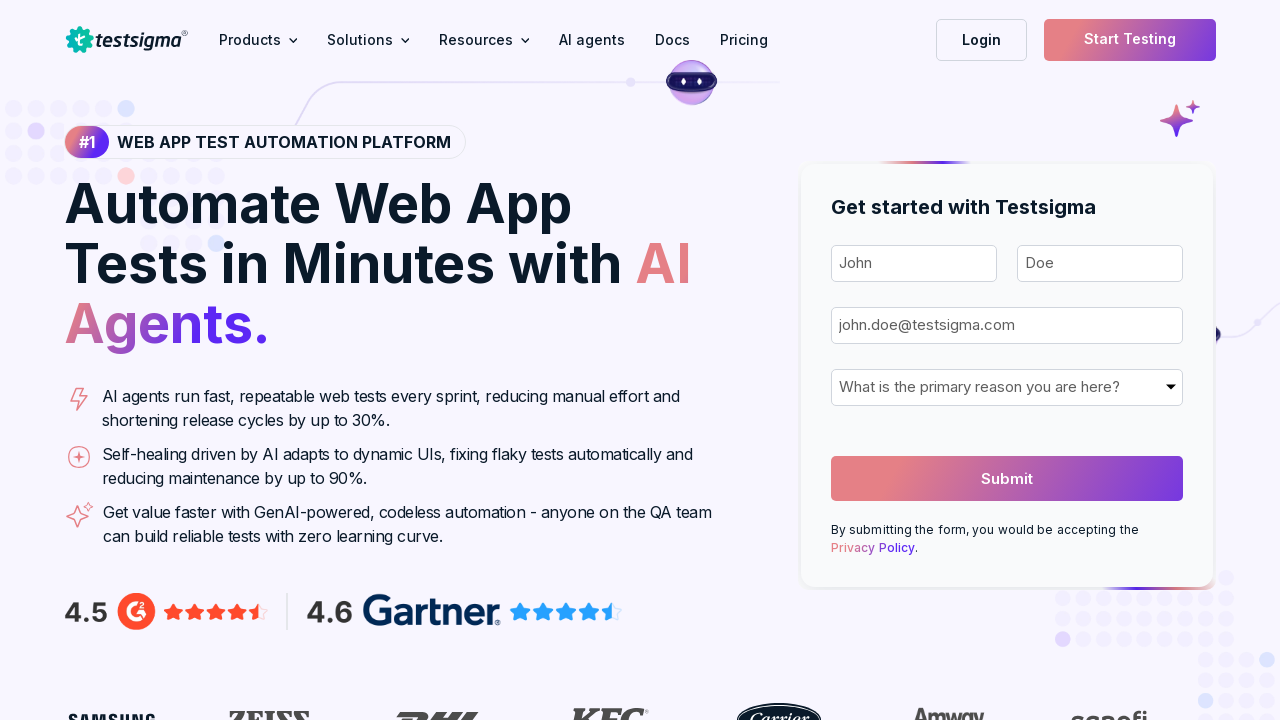